Tests the info button on the Formy buttons page by clicking it

Starting URL: http://formy-project.herokuapp.com

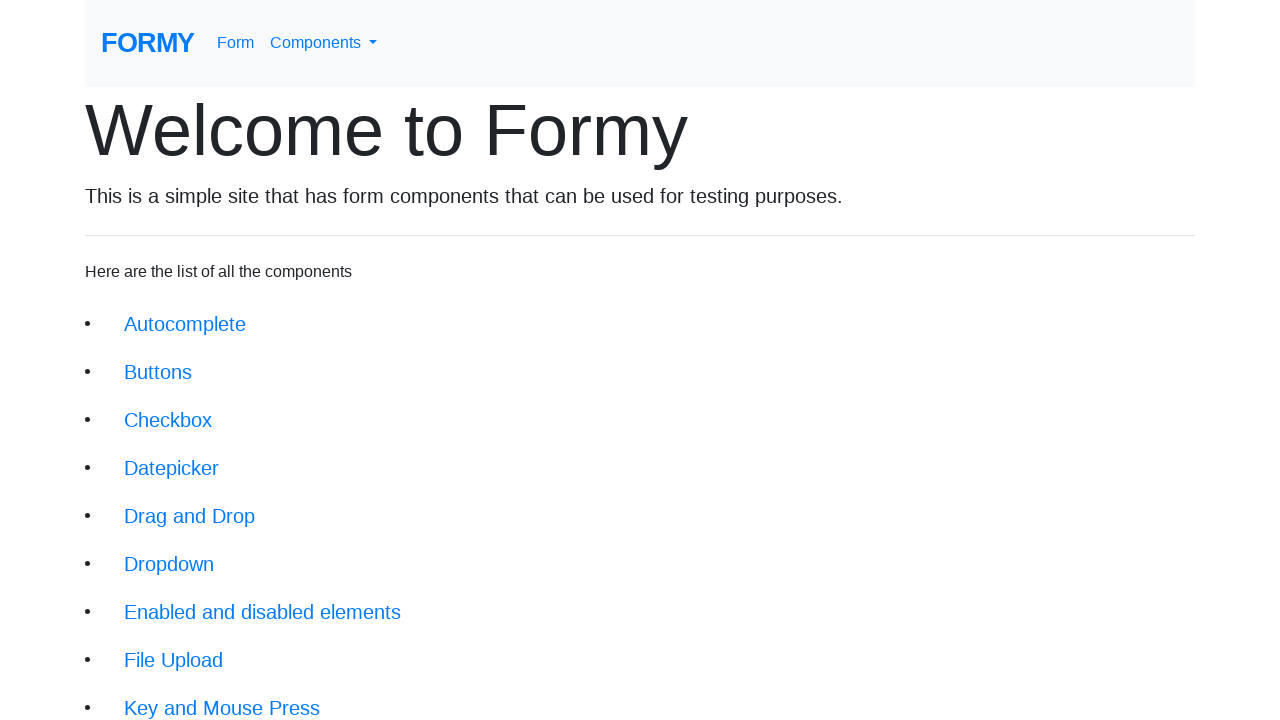

Clicked Buttons link from homepage at (158, 372) on xpath=/html/body/div/div/li[2]/a
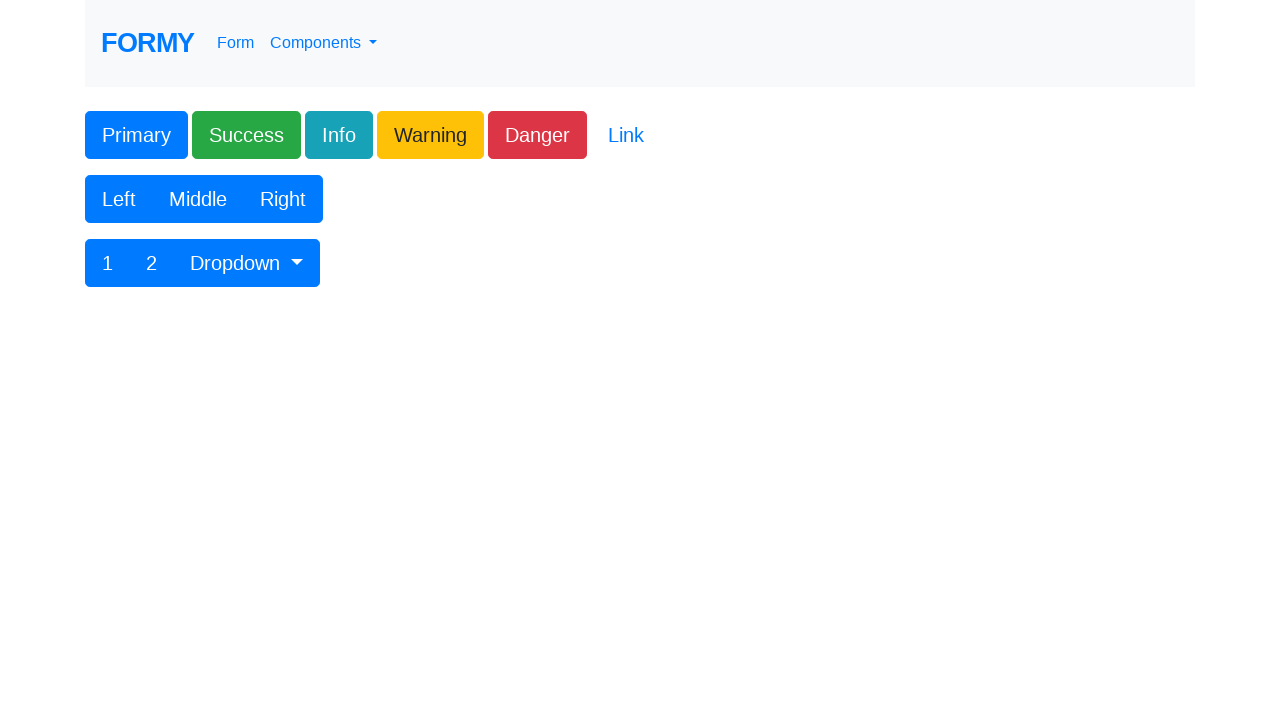

Info button loaded on Formy buttons page
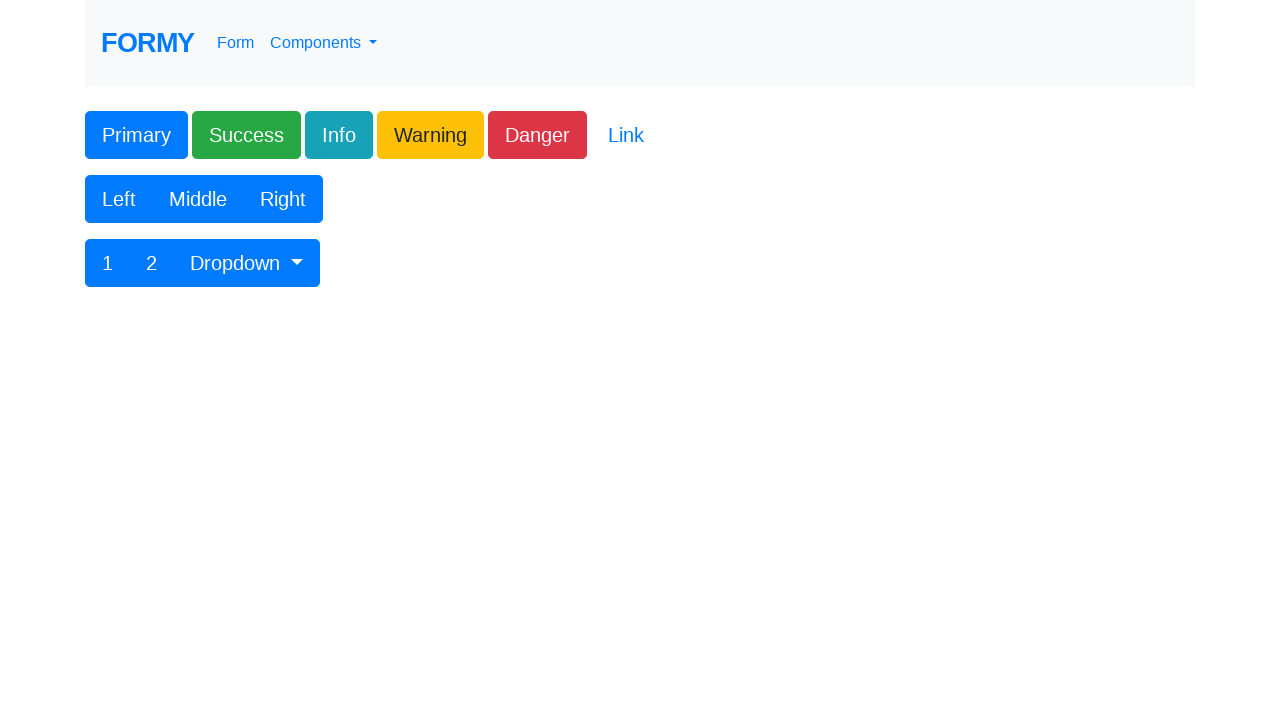

Clicked info button at (339, 135) on xpath=/html/body/div/form/div[1]/div/div/button[3]
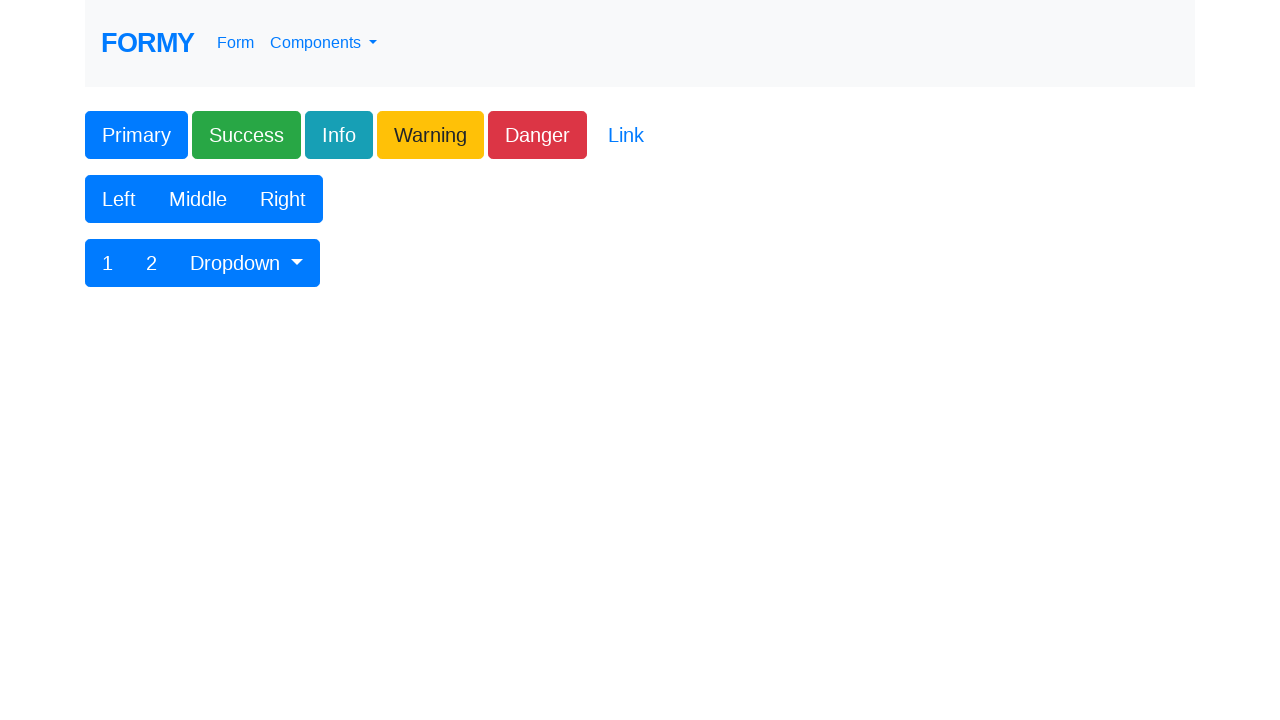

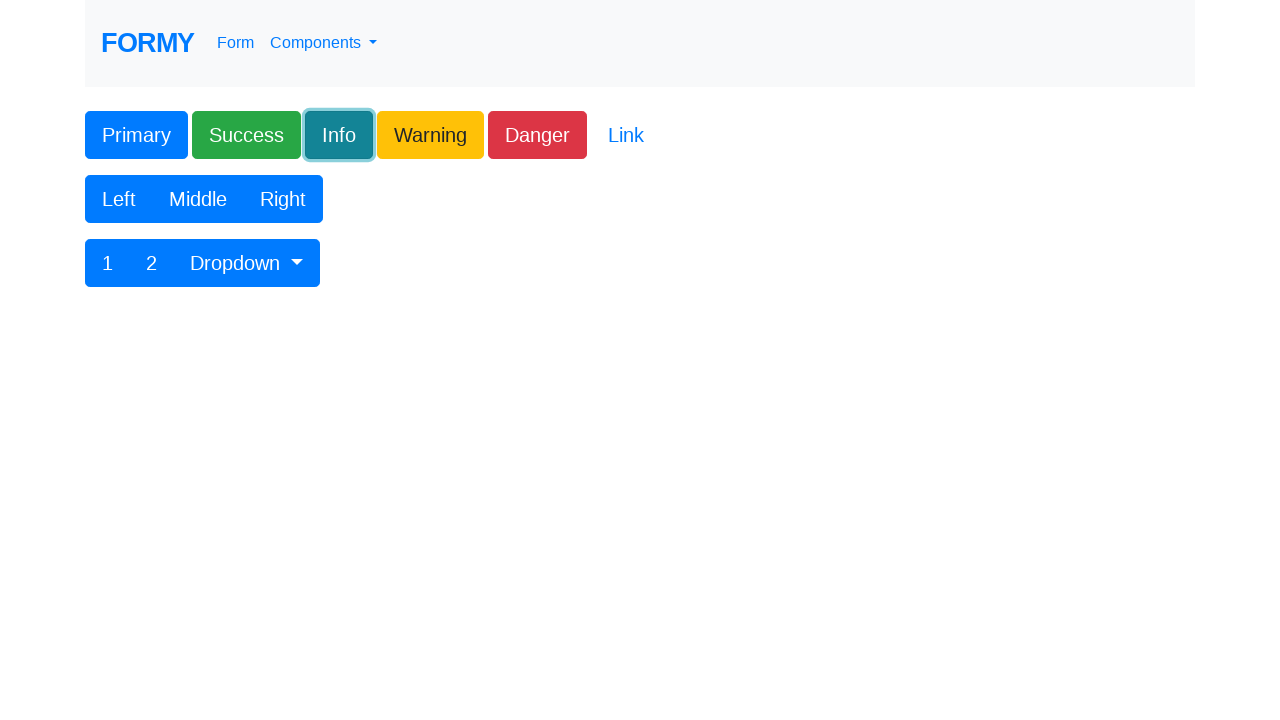